Tests dynamic controls functionality by clicking Enable button to enable a disabled text input, verifying the success message, then clicking Disable button to disable it again and verifying the disabled state message.

Starting URL: http://the-internet.herokuapp.com/dynamic_controls

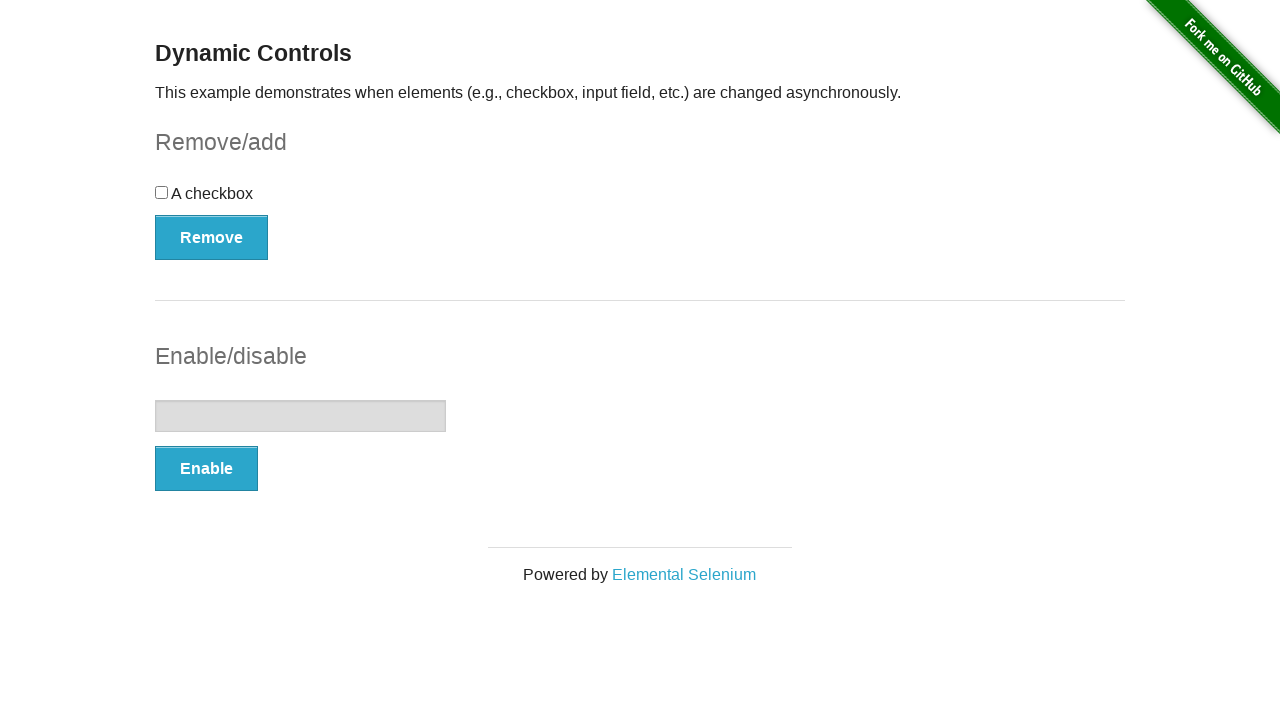

Verified disabled text input is present initially
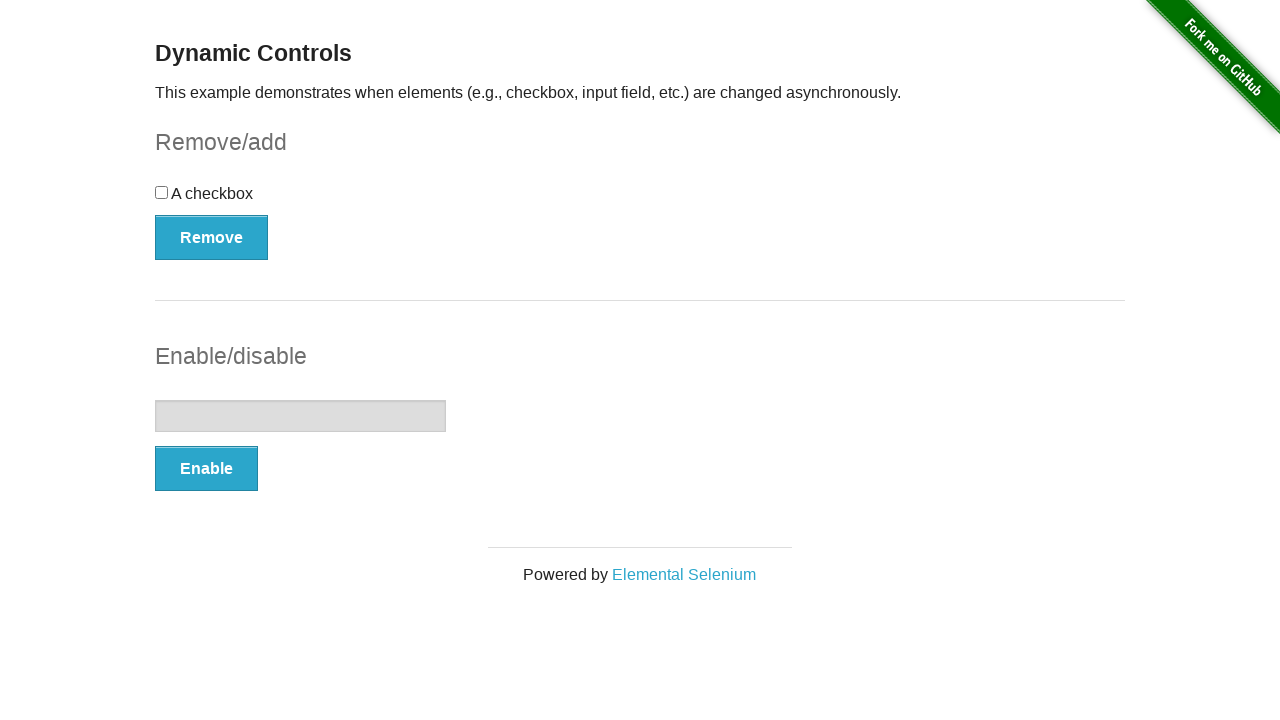

Clicked Enable button at (206, 469) on xpath=//button[contains(text(), 'Enable')]
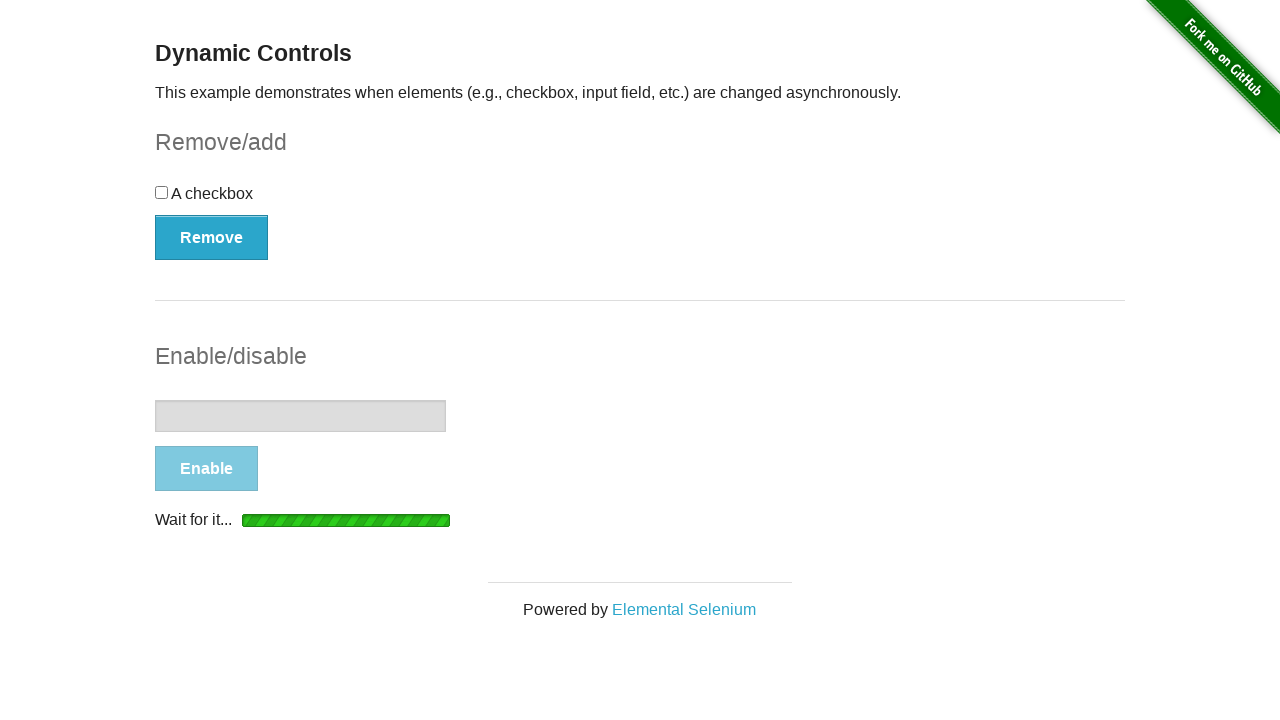

Text input became enabled
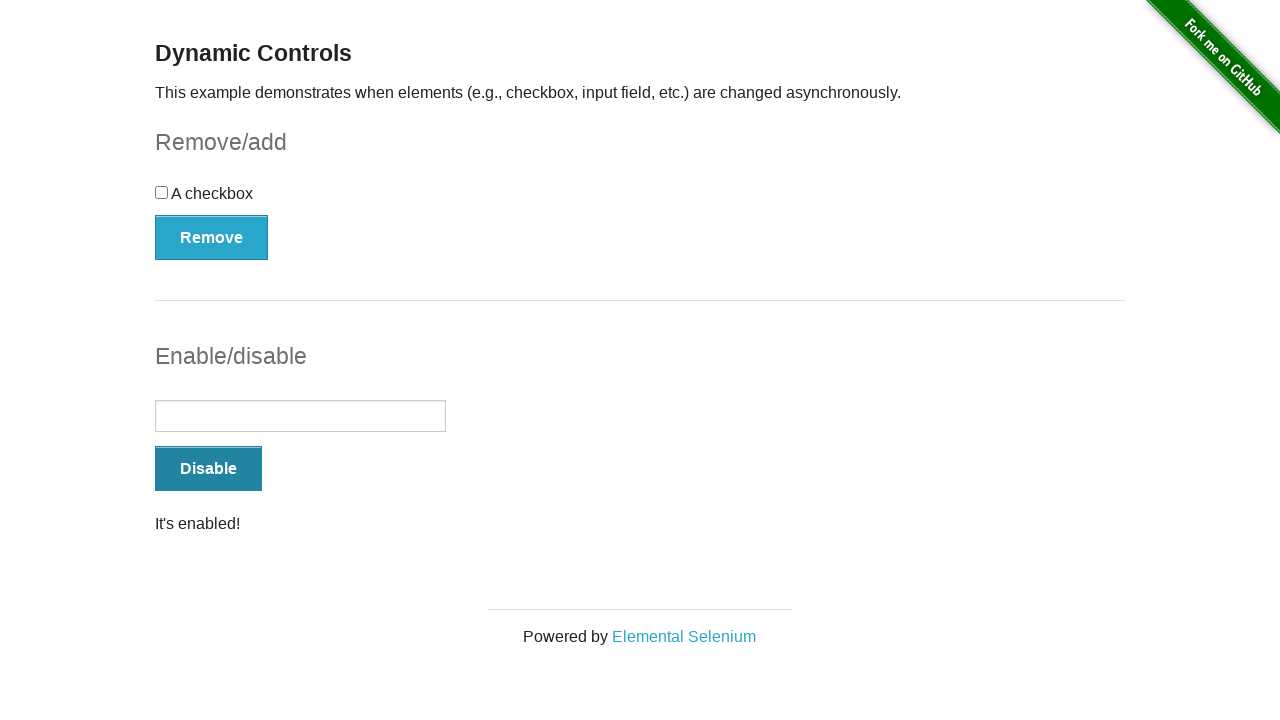

Success message element loaded
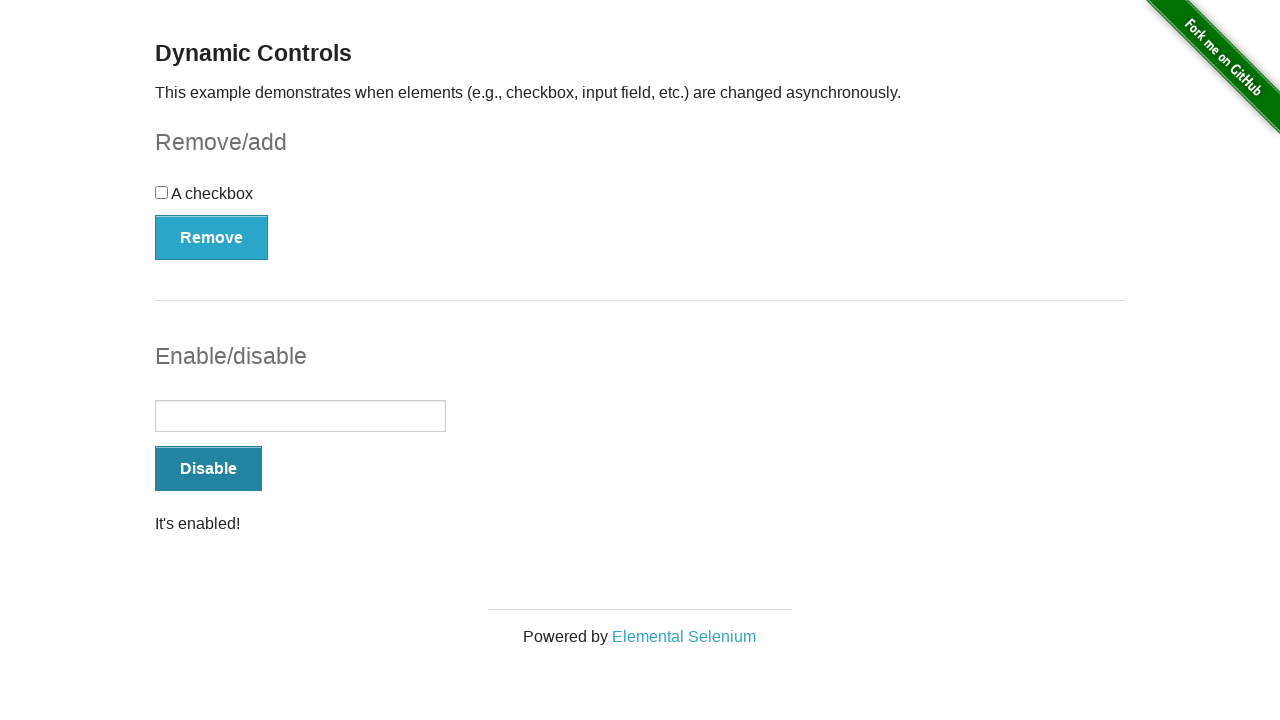

Verified success message reads 'It's enabled!'
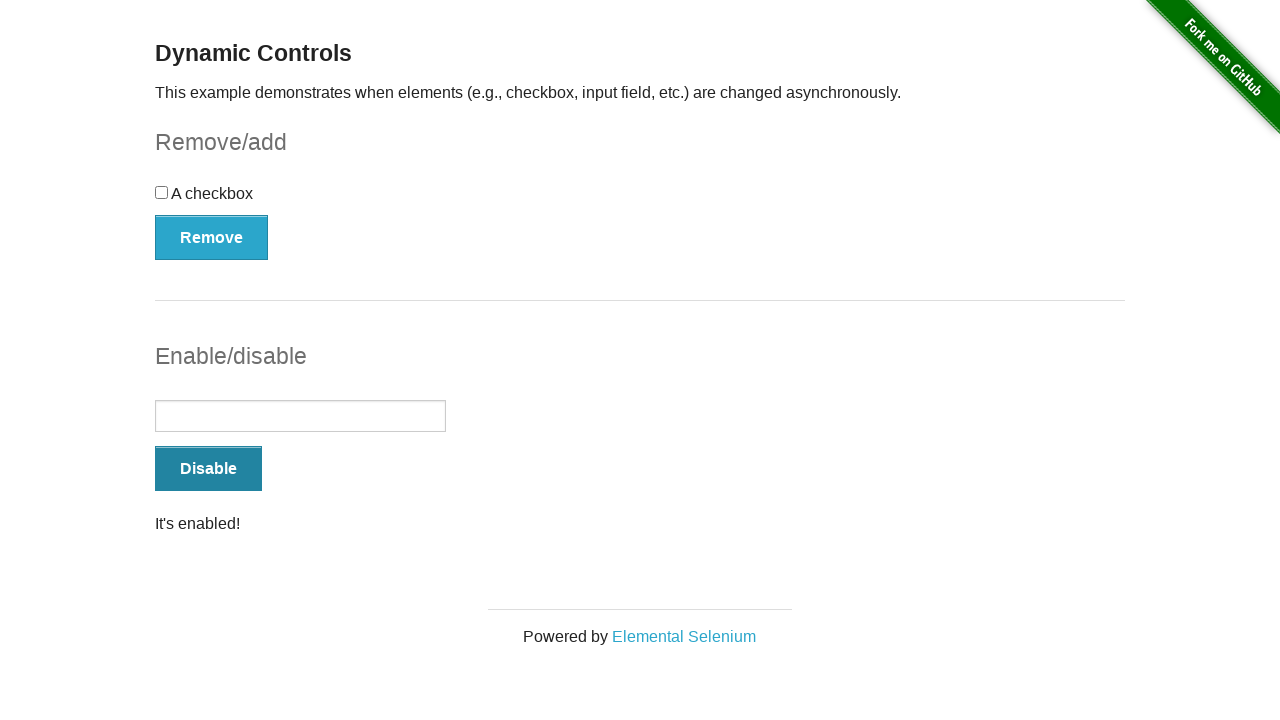

Clicked Disable button at (208, 469) on xpath=//button[contains(text(), 'Disable')]
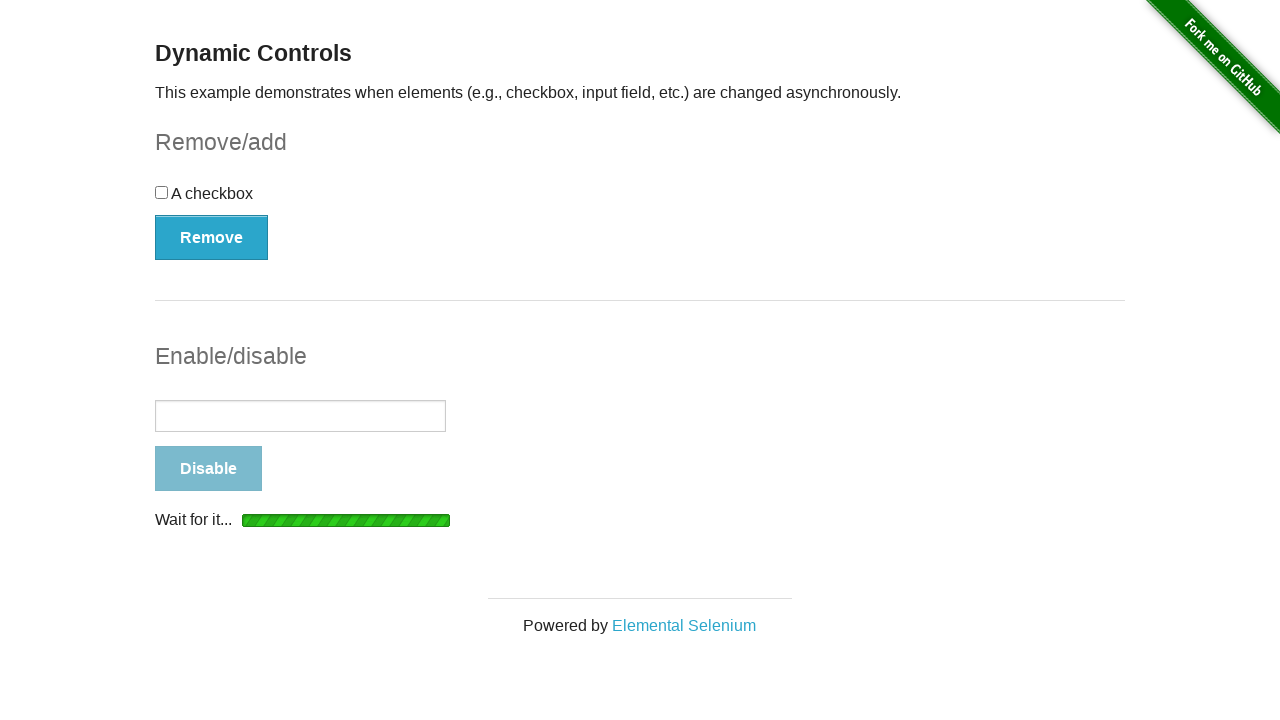

Text input became disabled again
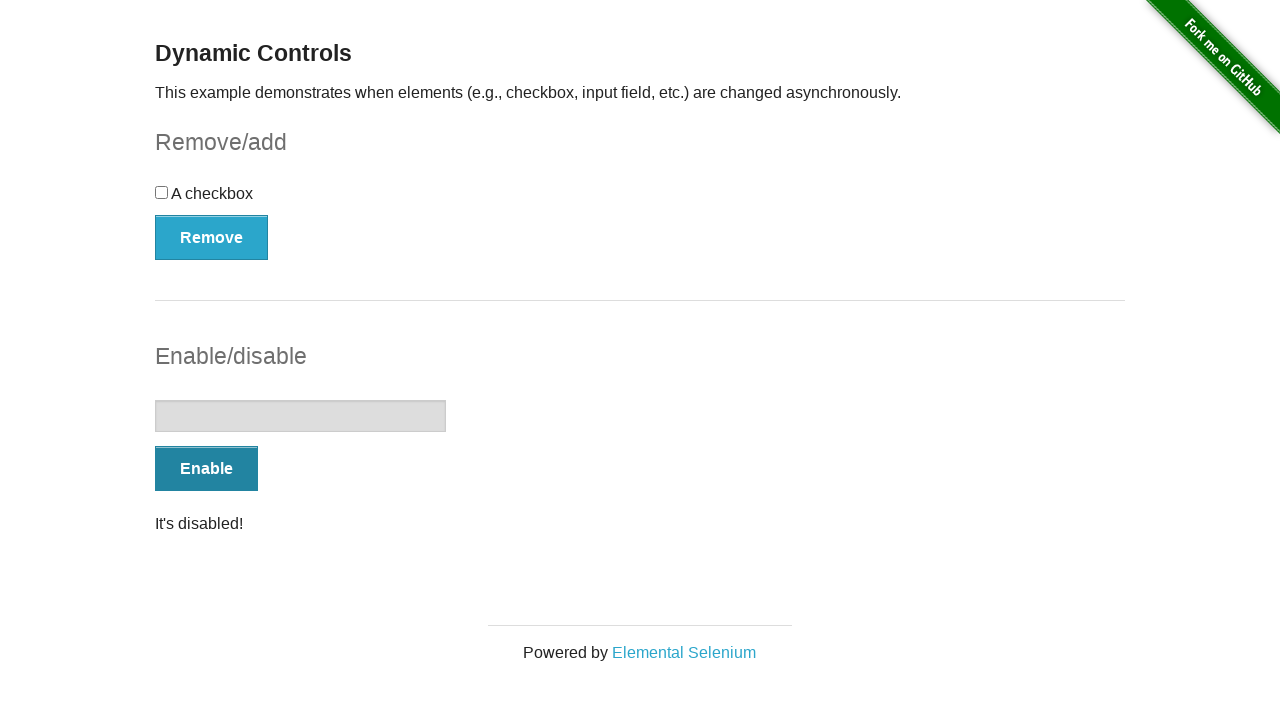

Disabled message element loaded
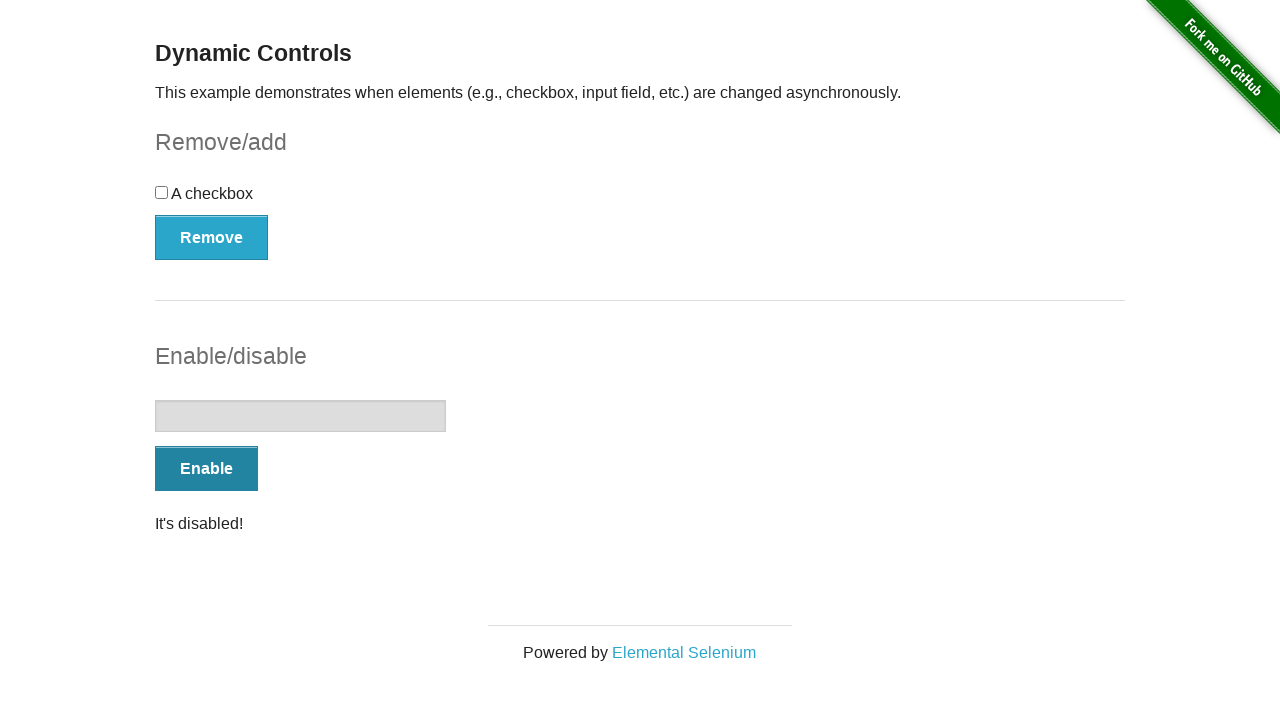

Verified disabled message reads 'It's disabled!'
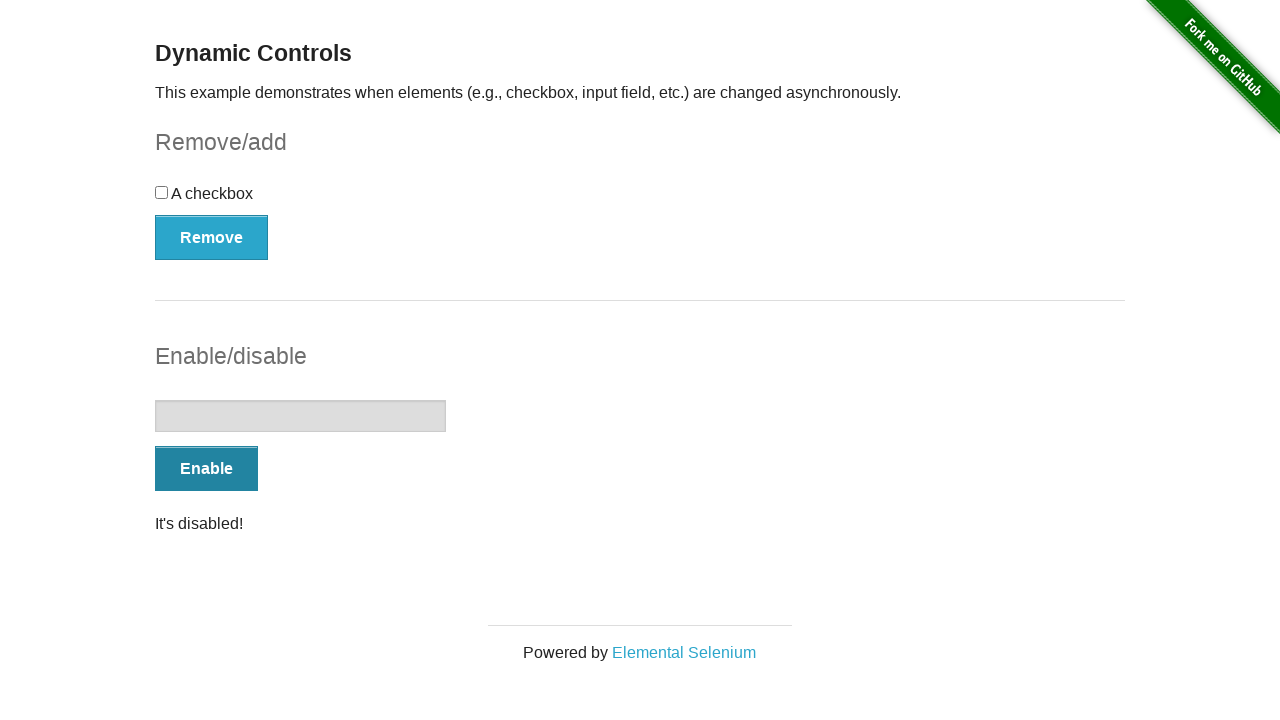

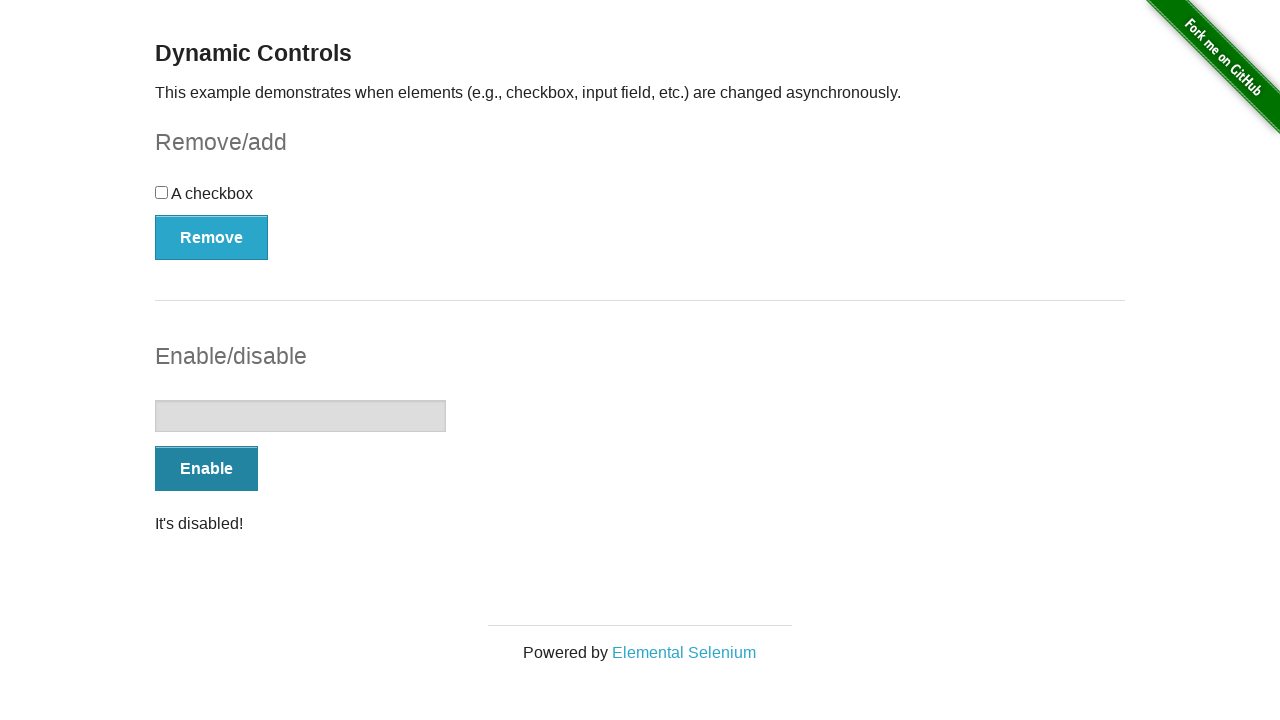